Adds five todos, marks some as completed, then filters to show only completed items

Starting URL: https://demo.playwright.dev/todomvc

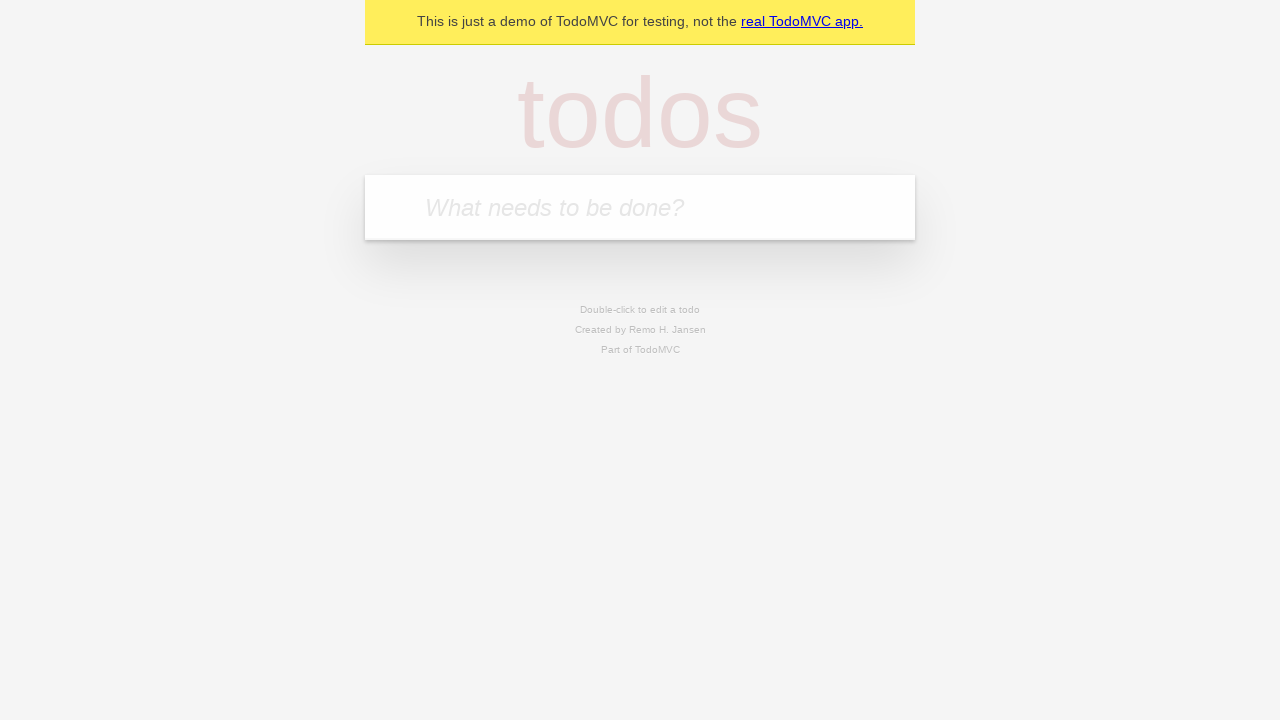

Waited for new todo input field to load
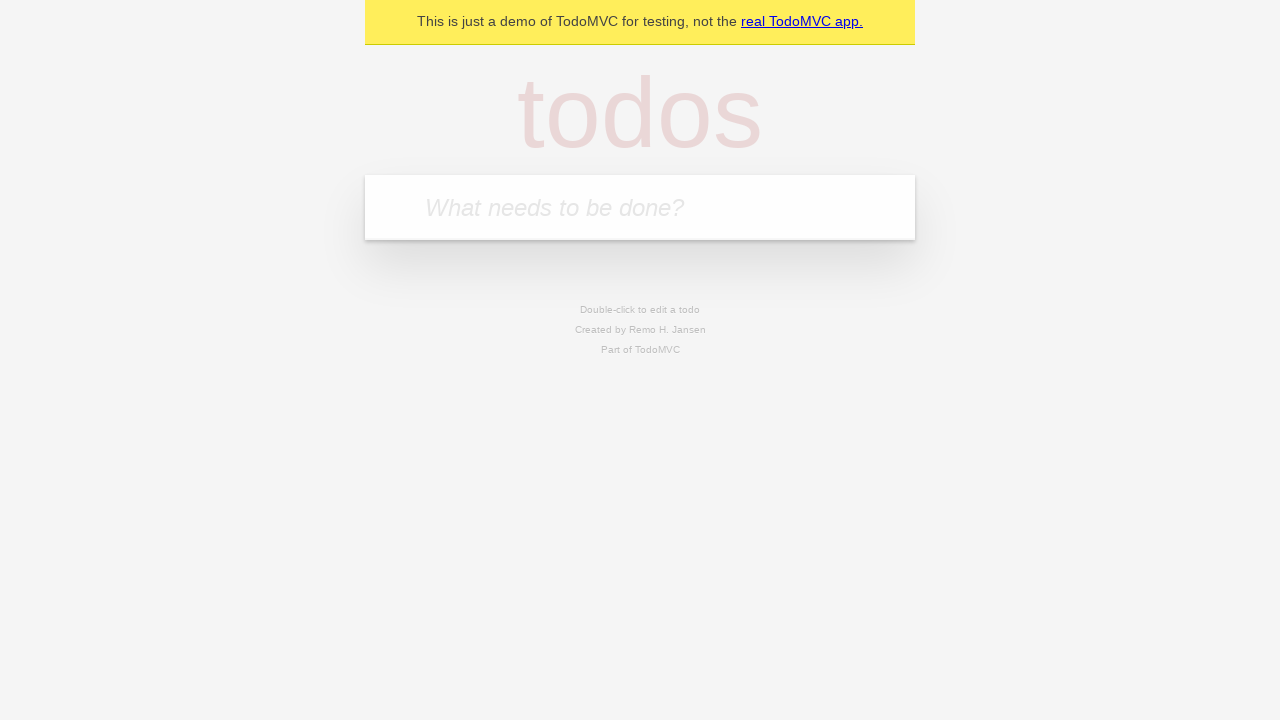

Filled first todo item with 'Test' on .new-todo
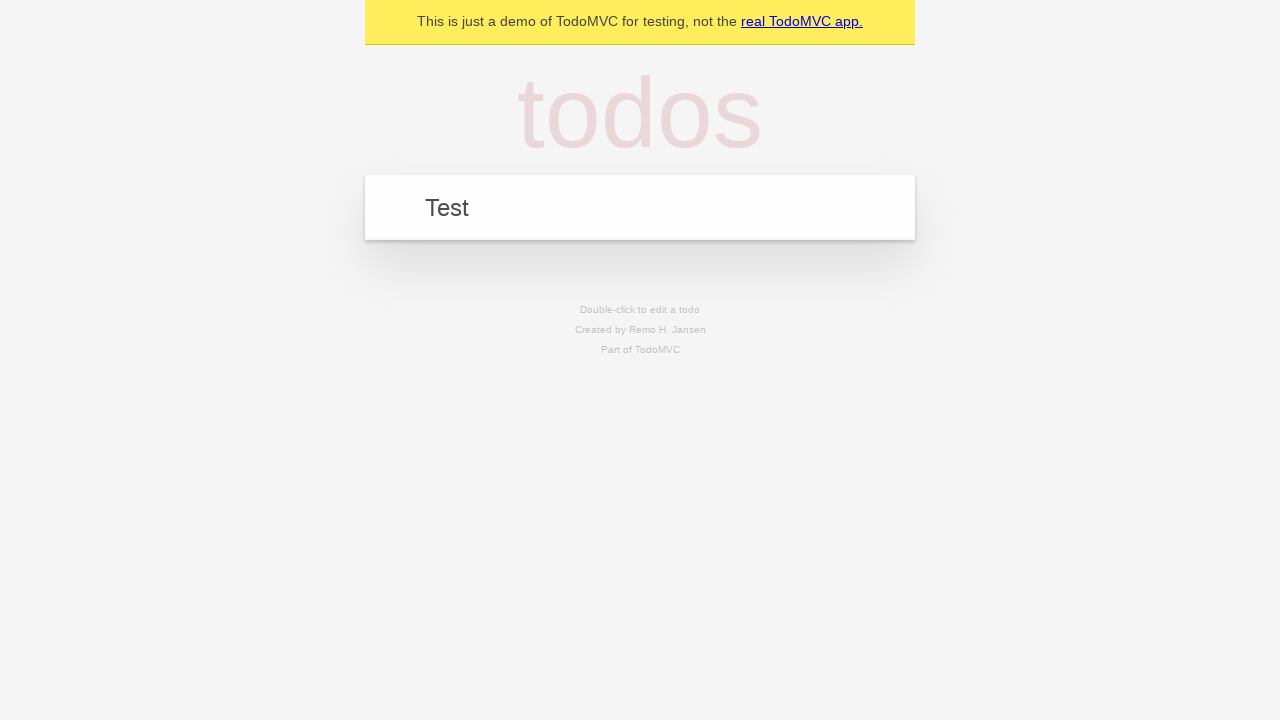

Pressed Enter to add first todo item on .new-todo
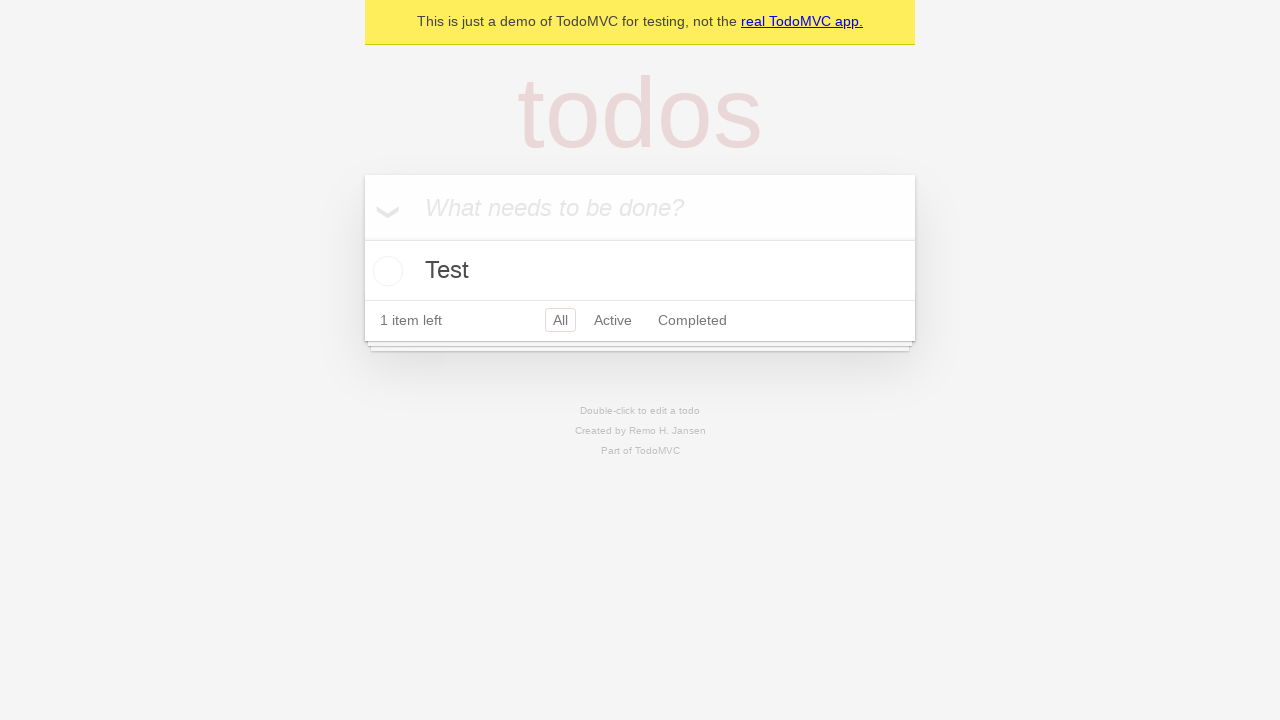

Filled second todo item with 'Test 2' on .new-todo
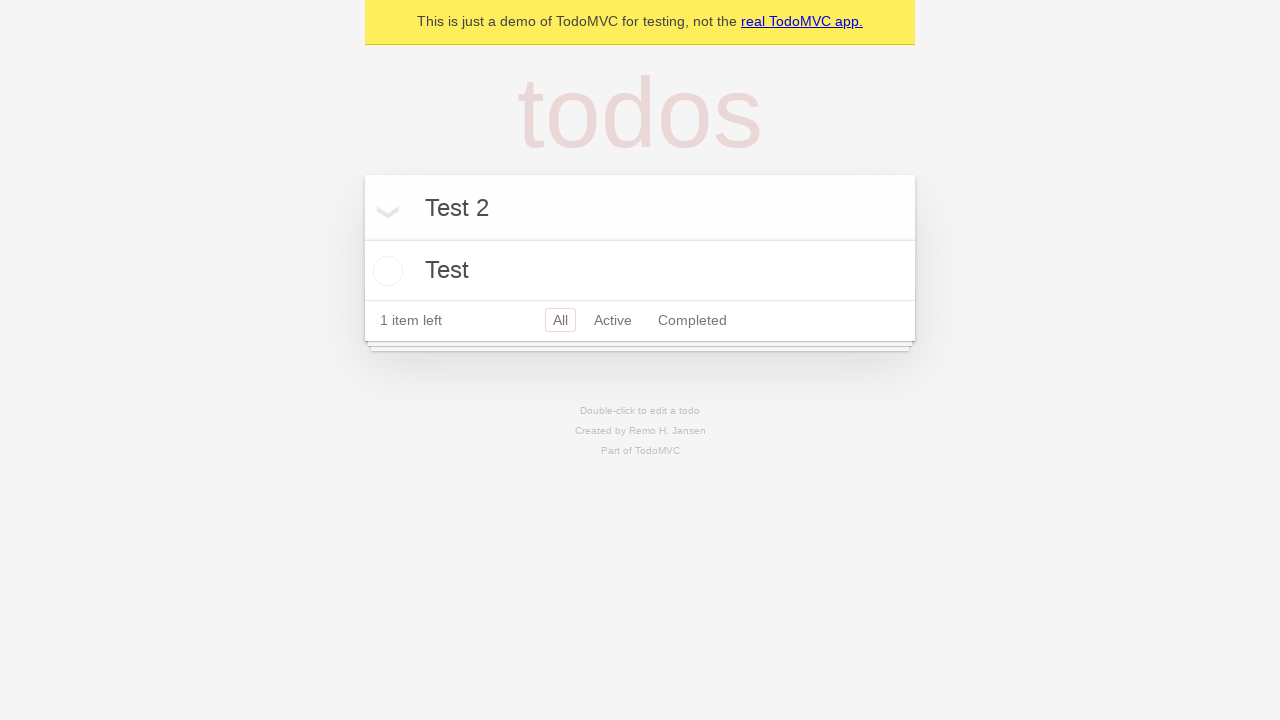

Pressed Enter to add second todo item on .new-todo
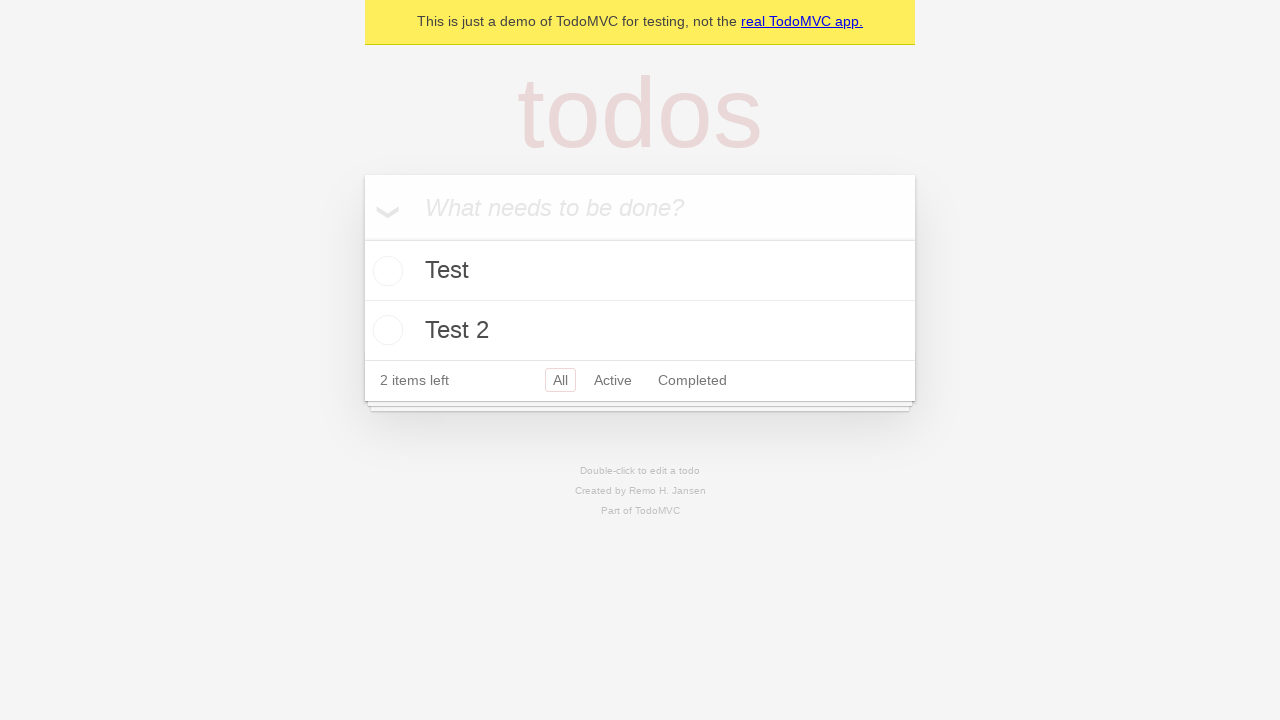

Filled third todo item with 'Test 3' on .new-todo
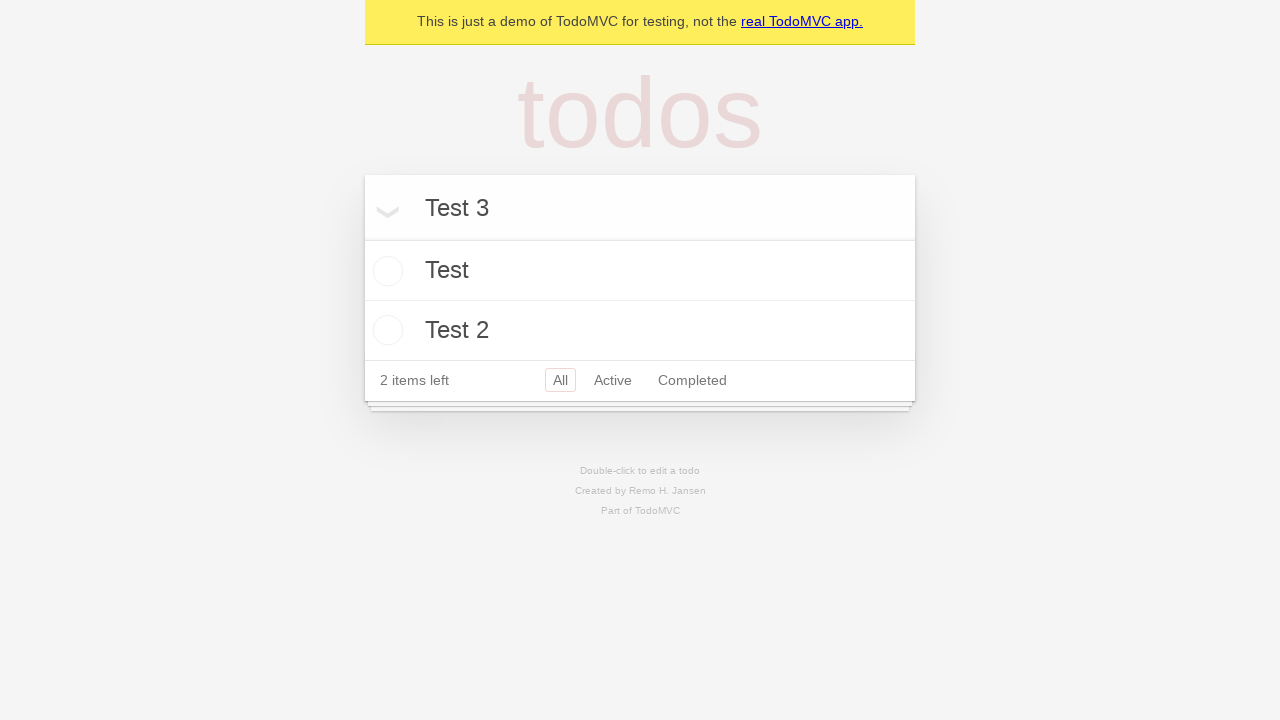

Pressed Enter to add third todo item on .new-todo
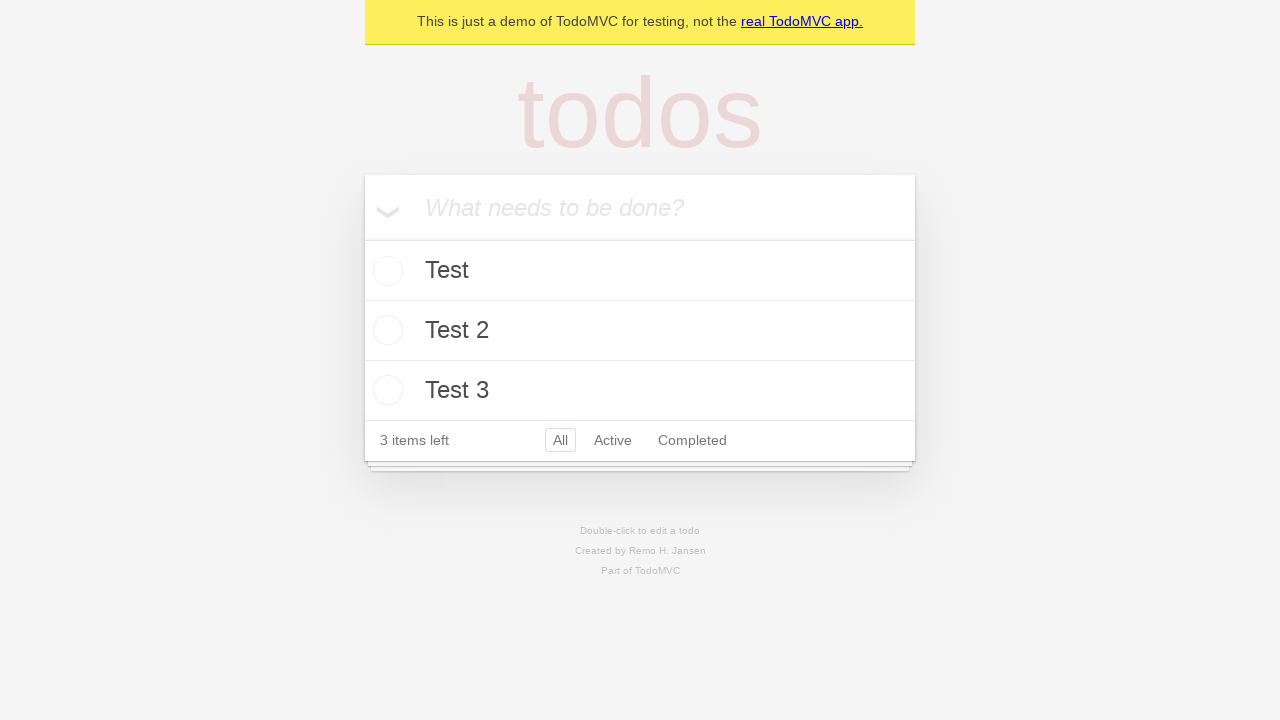

Filled fourth todo item with 'Test 4' on .new-todo
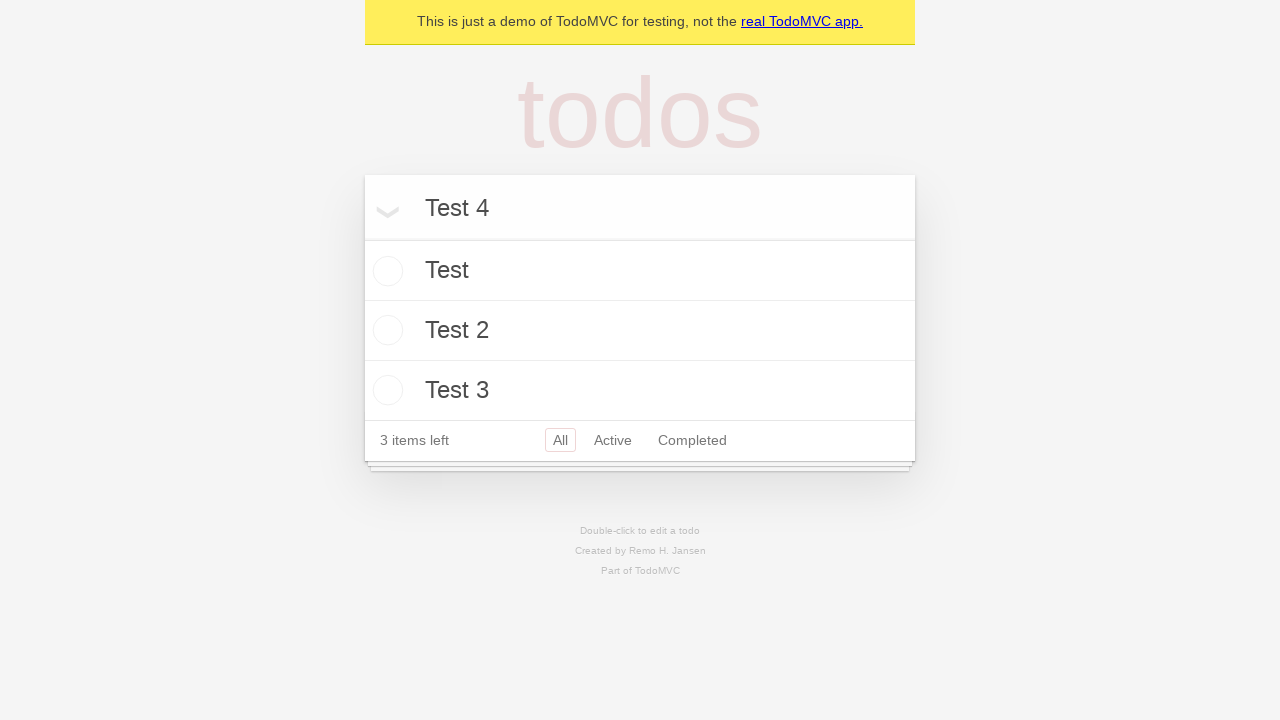

Pressed Enter to add fourth todo item on .new-todo
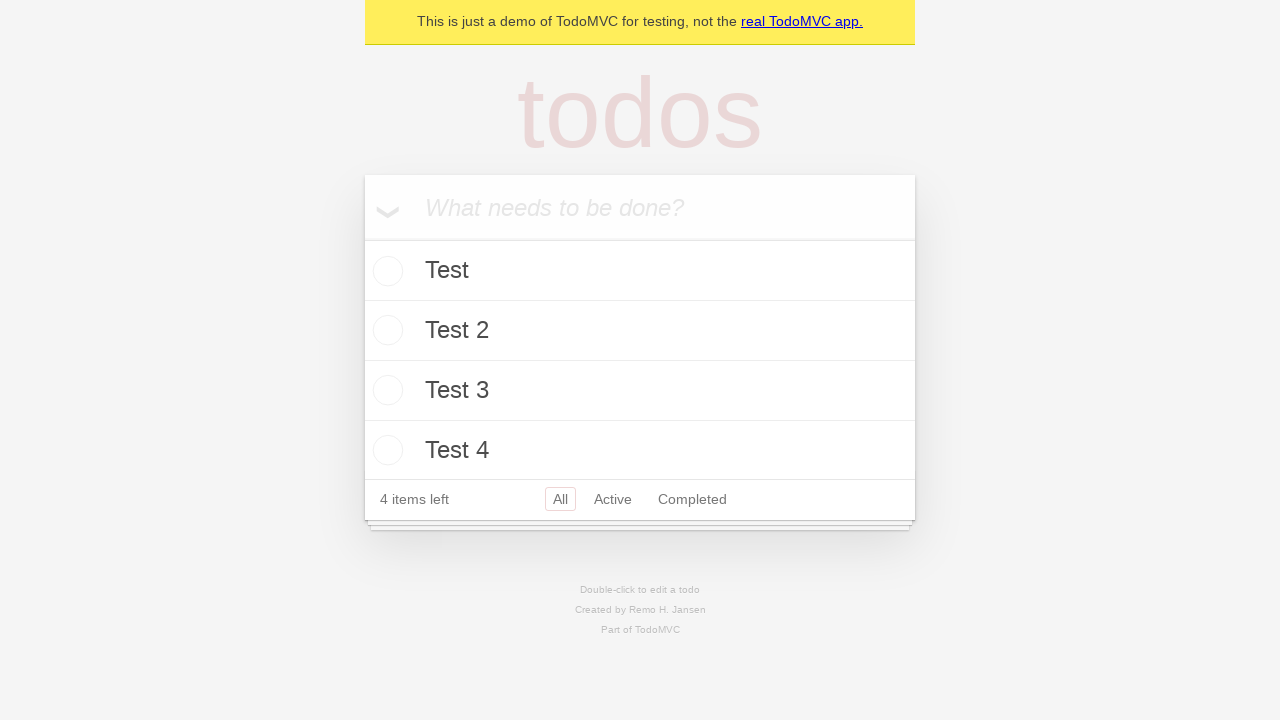

Filled fifth todo item with 'Test 5' on .new-todo
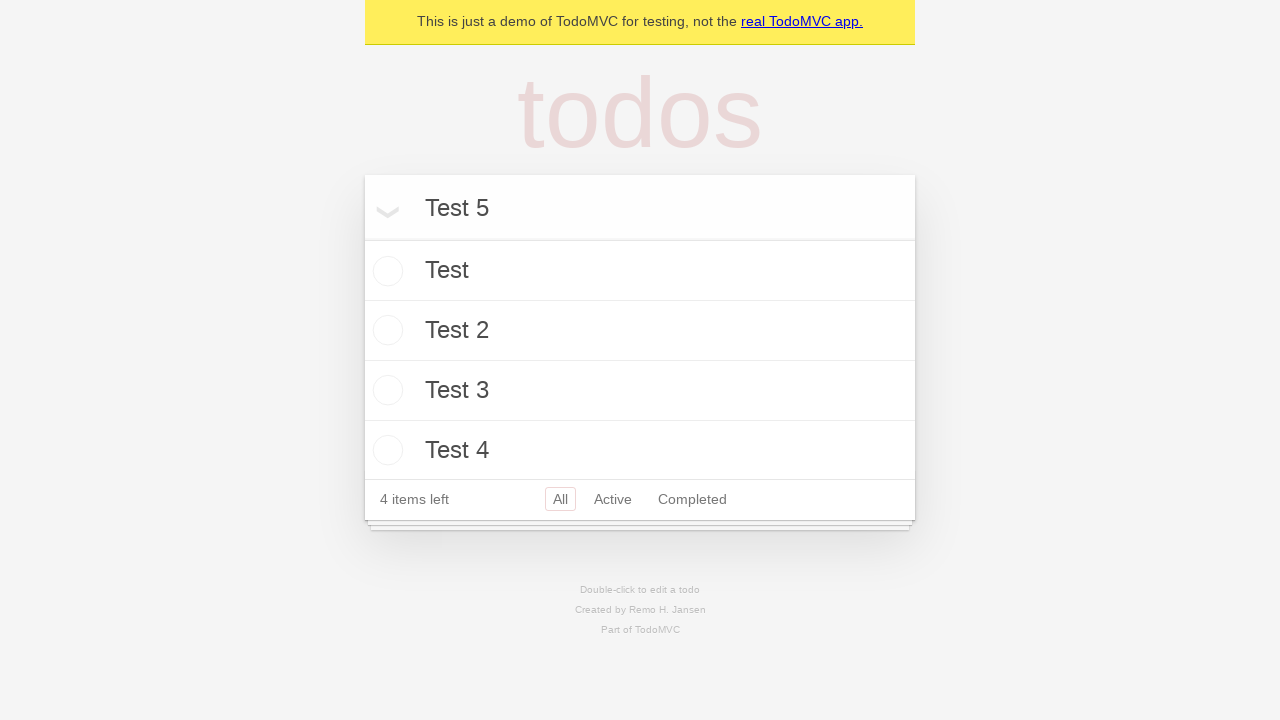

Pressed Enter to add fifth todo item on .new-todo
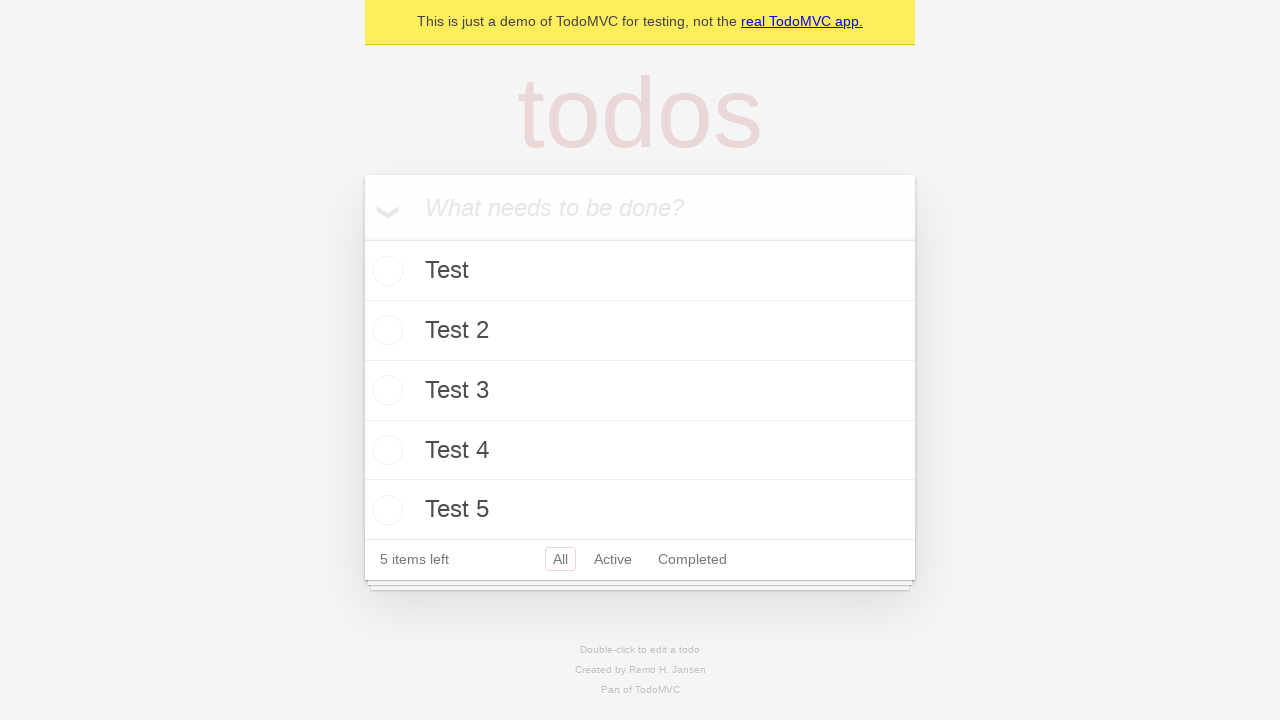

Marked first todo item as completed at (385, 271) on [data-testid='todo-item']:nth-child(1) .view .toggle
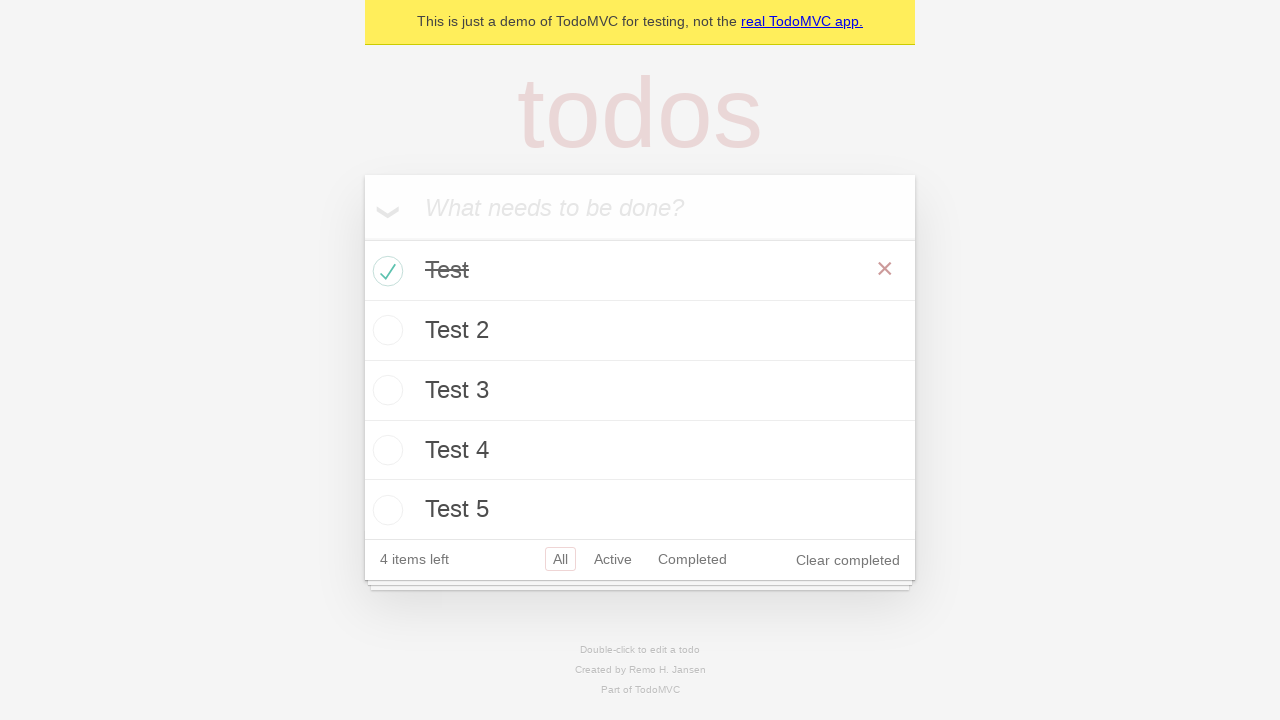

Marked third todo item as completed at (385, 390) on [data-testid='todo-item']:nth-child(3) .view .toggle
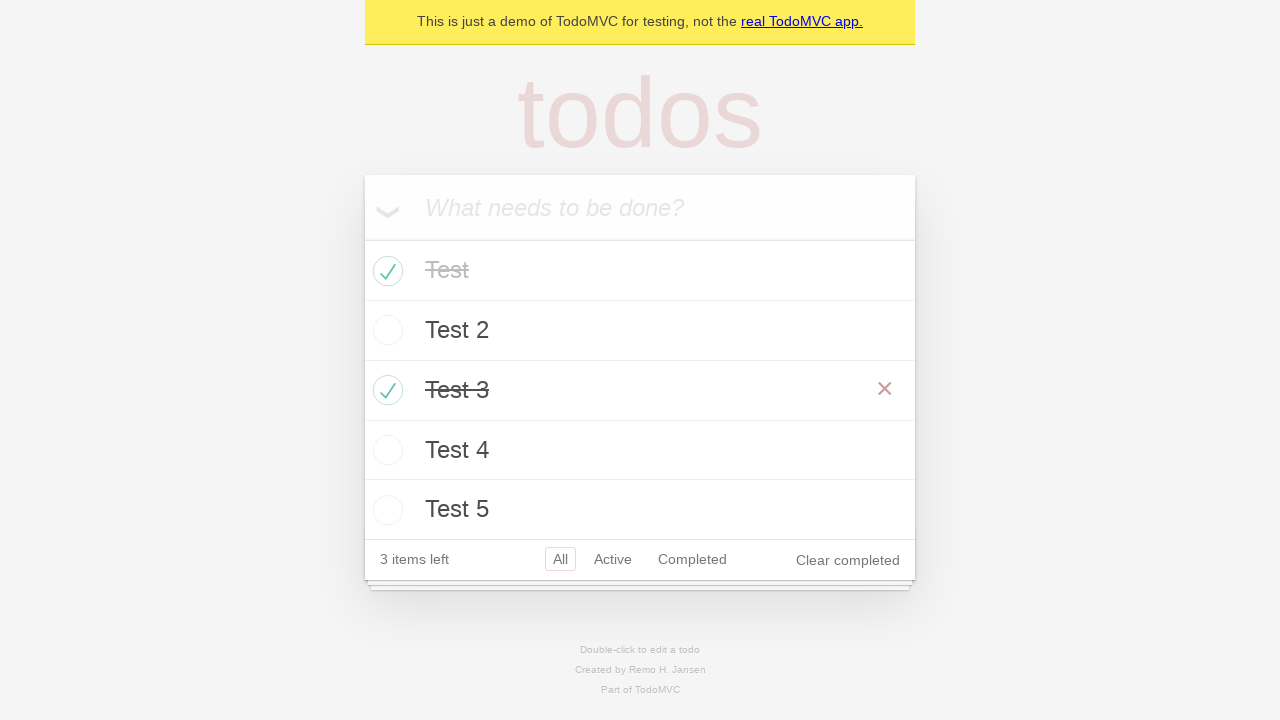

Marked fifth todo item as completed at (385, 510) on [data-testid='todo-item']:nth-child(5) .view .toggle
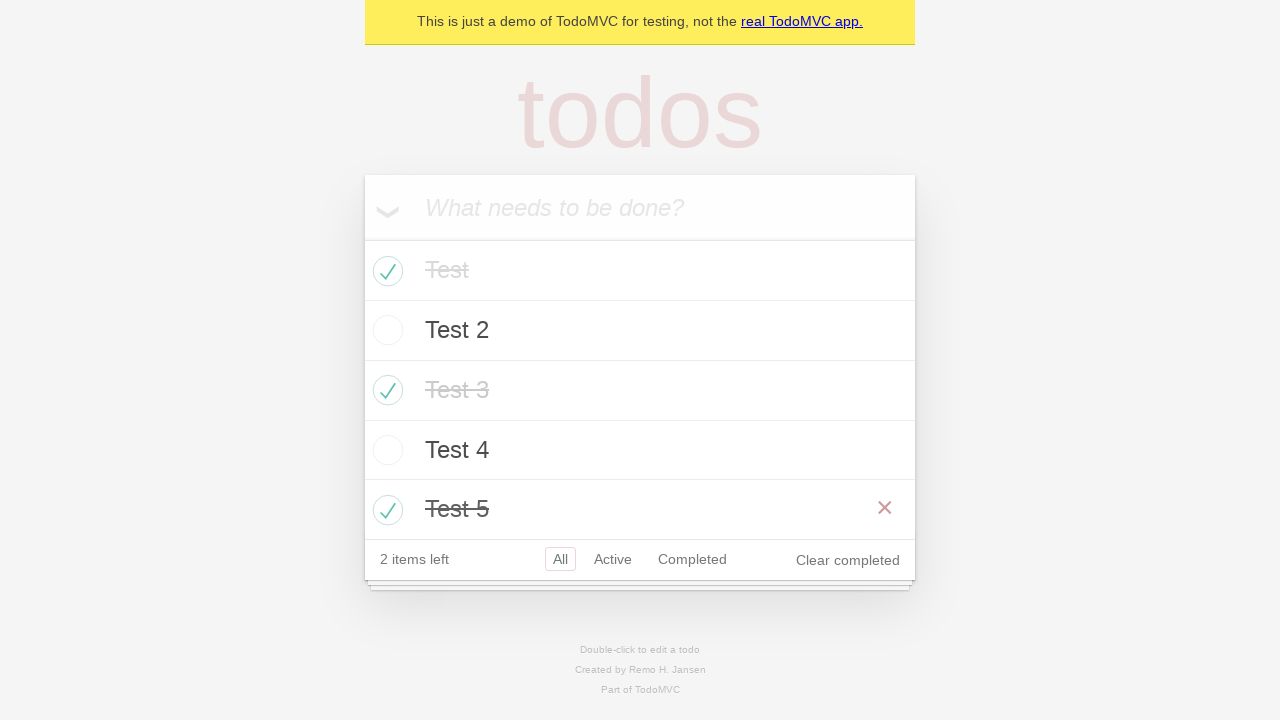

Clicked 'Completed' filter to show only completed items at (692, 559) on role=link[name='Completed']
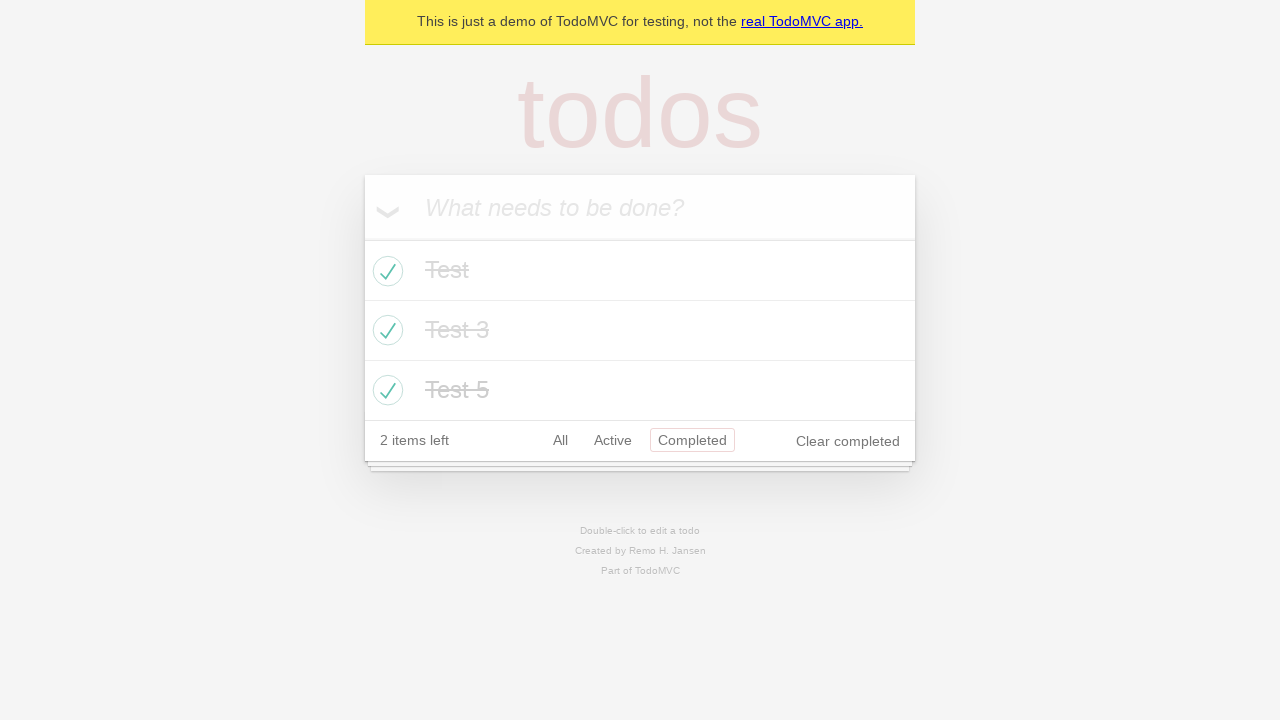

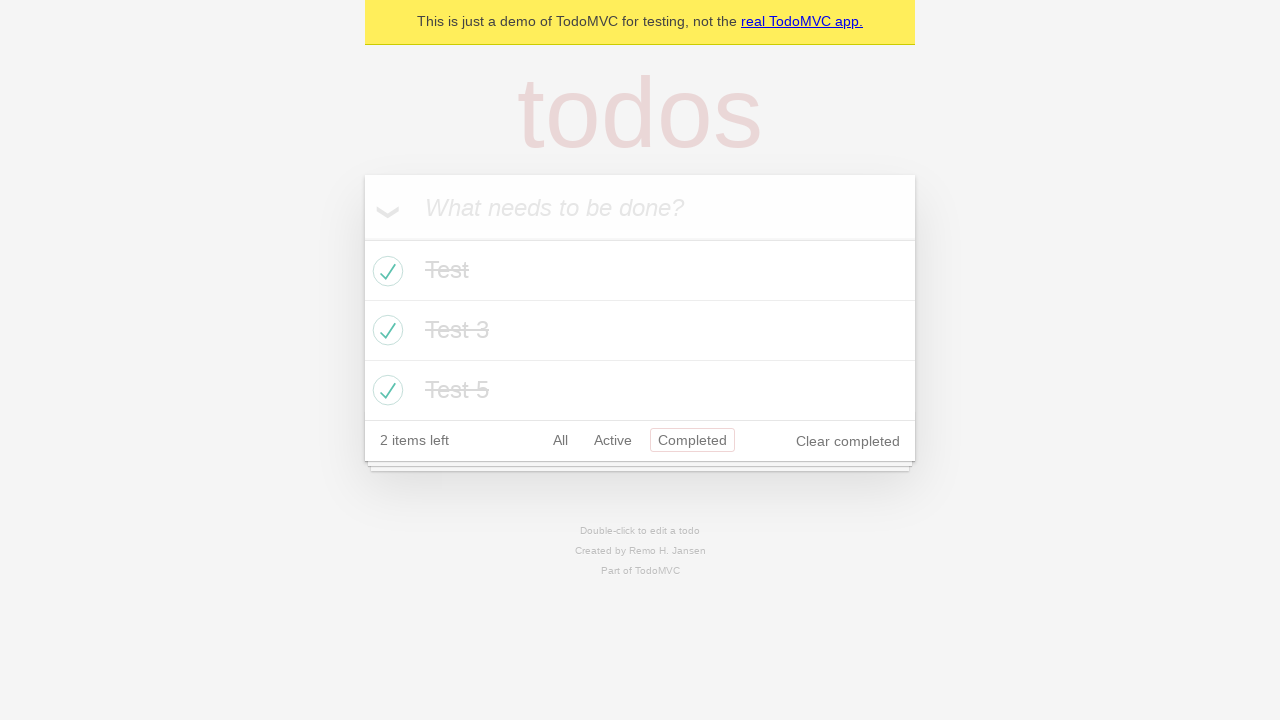